Tests GitHub's advanced search form by filling in search terms, repository owner, date filter, and language selection, then submitting the form and waiting for results to load.

Starting URL: https://github.com/search/advanced

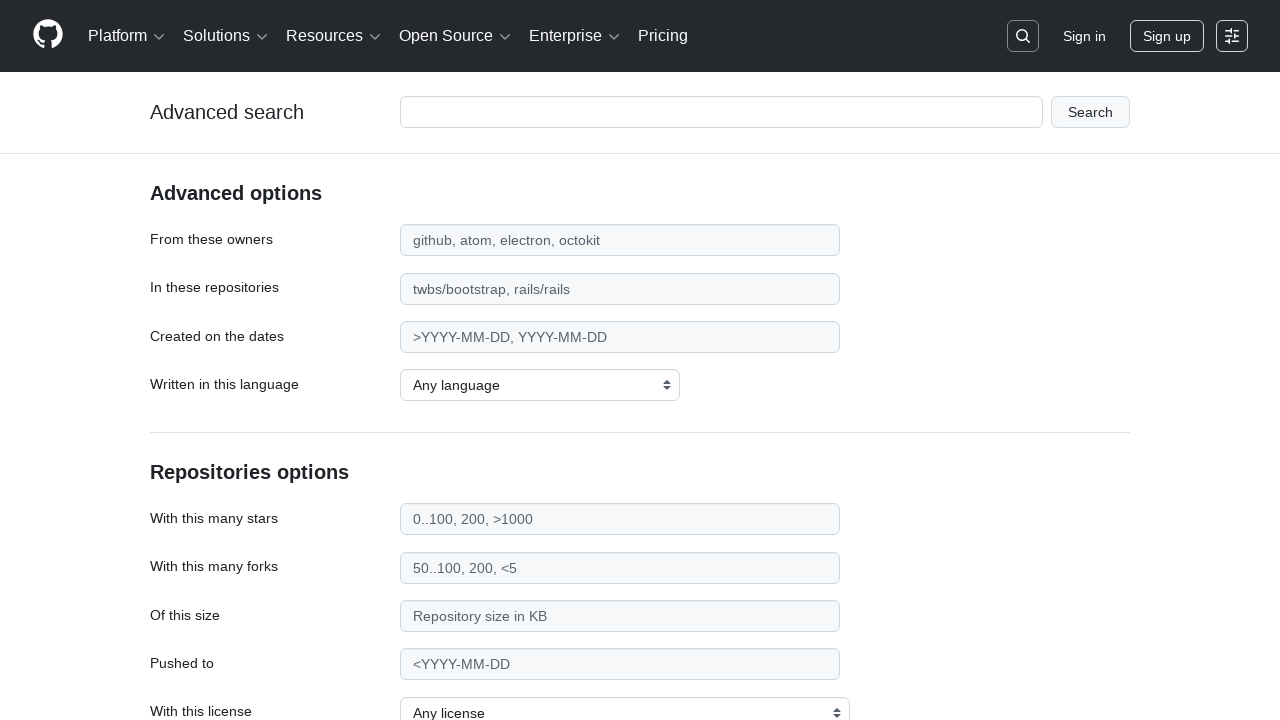

Filled search term field with 'web-scraping' on #adv_code_search input.js-advanced-search-input
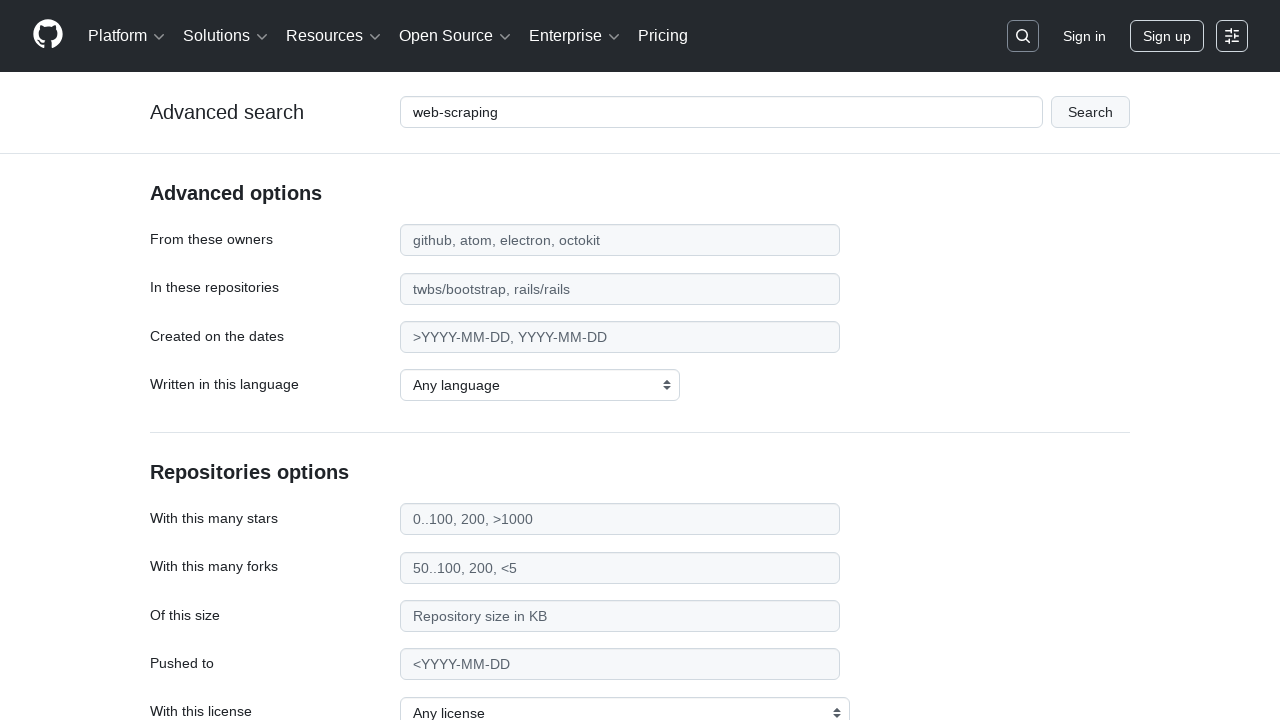

Filled repository owner field with 'microsoft' on #search_from
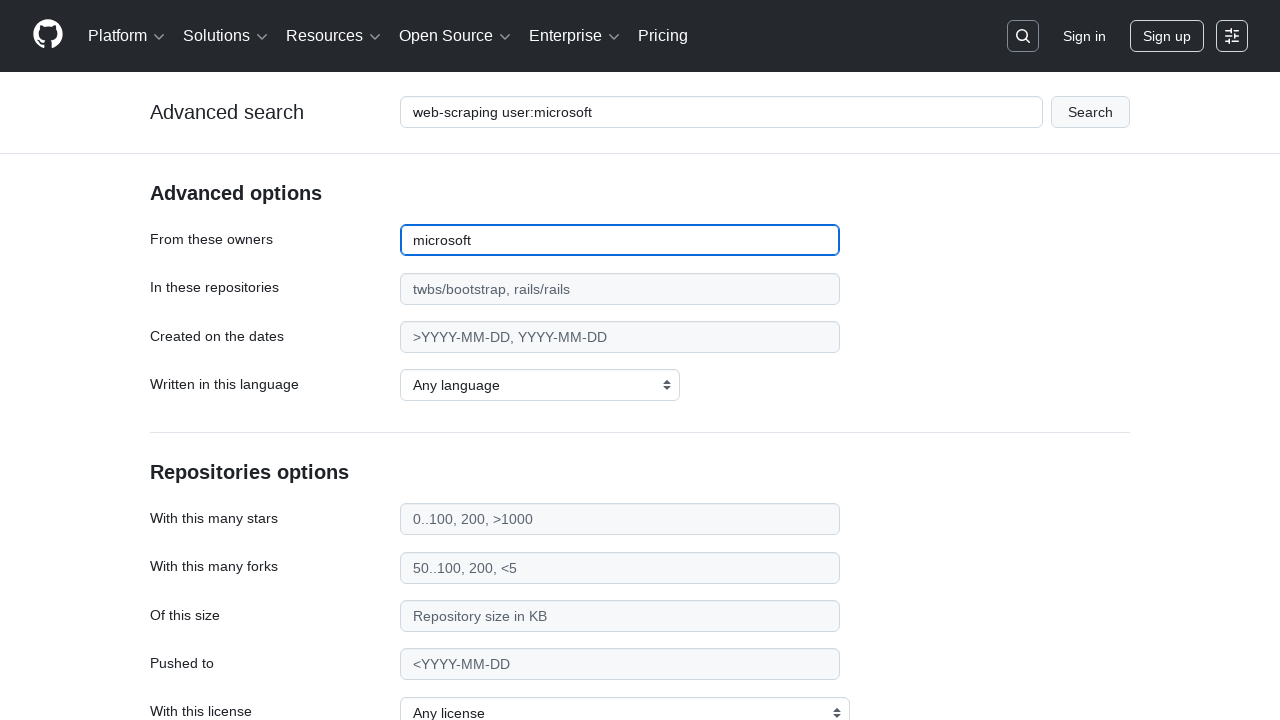

Filled date filter field with '>2020' on #search_date
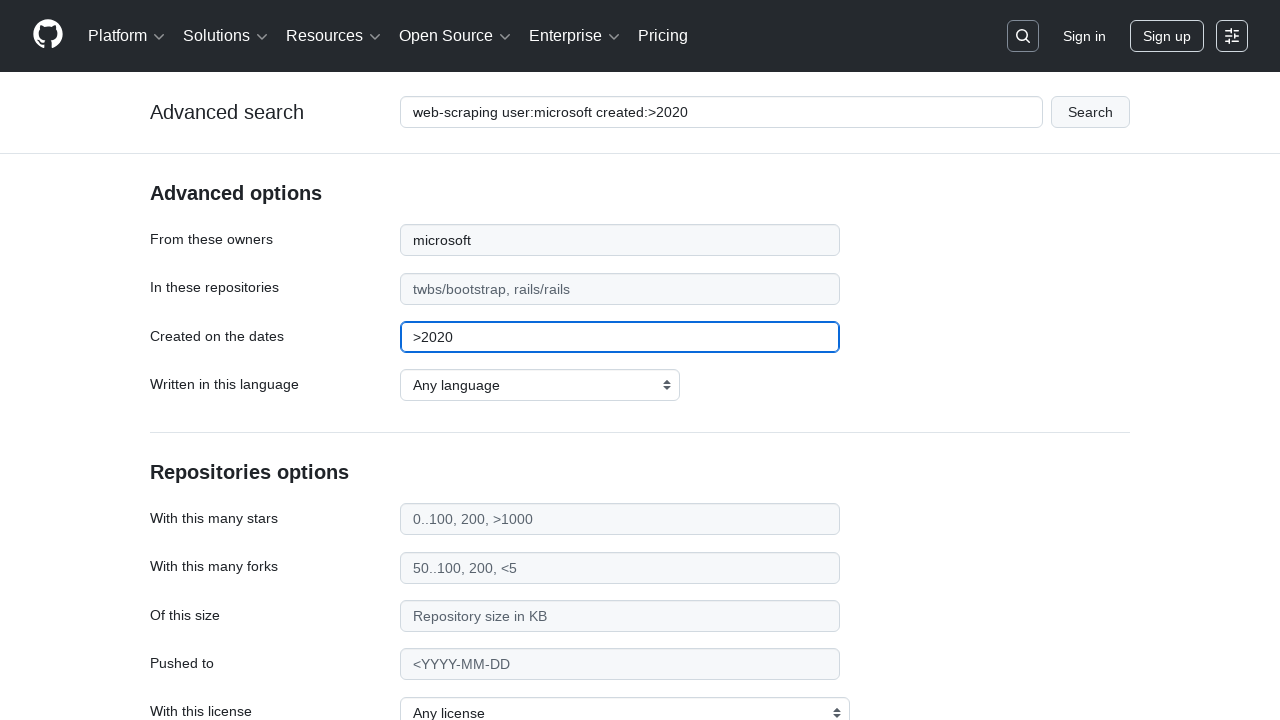

Selected JavaScript as the programming language on select#search_language
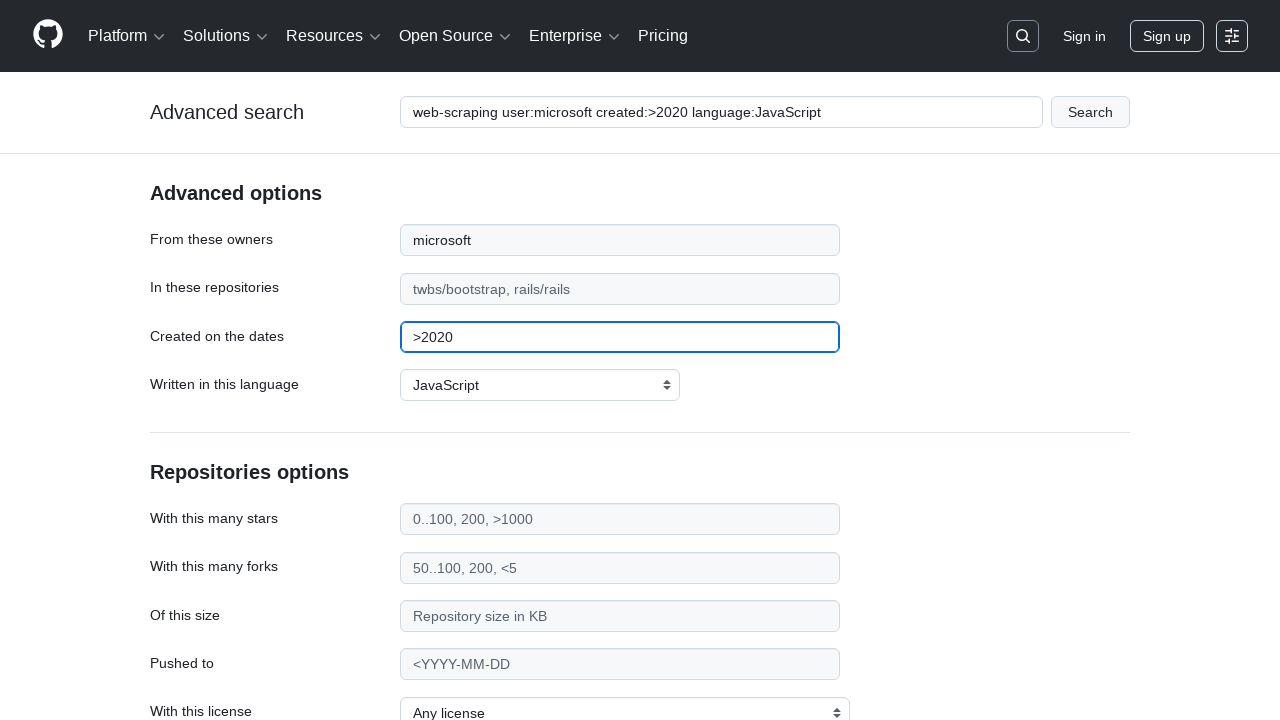

Submitted the advanced search form at (1090, 112) on #adv_code_search button[type="submit"]
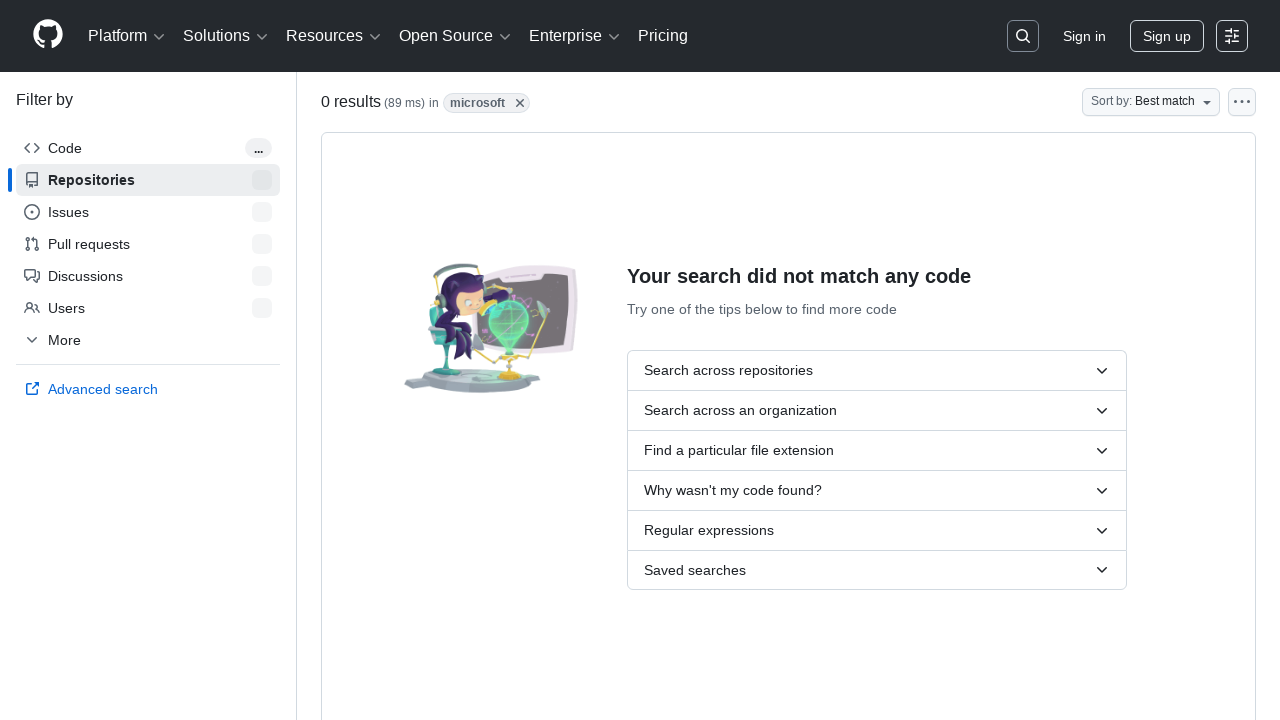

Search results loaded and network idle
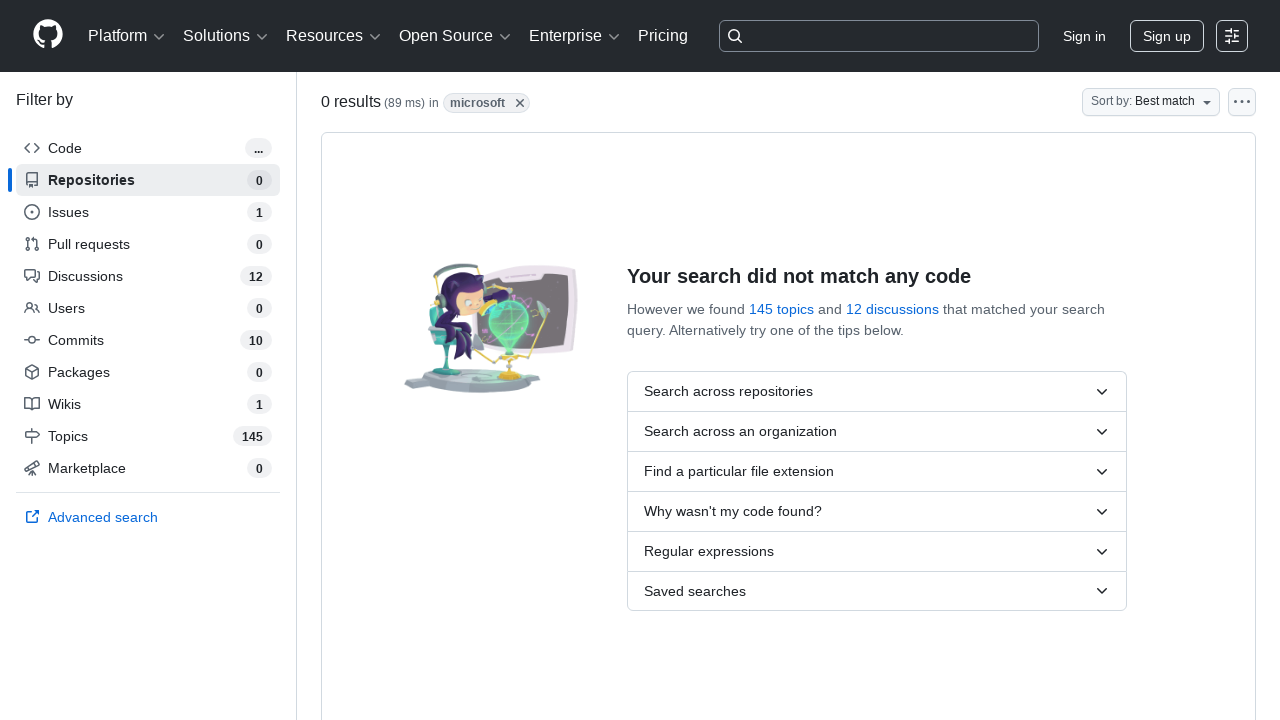

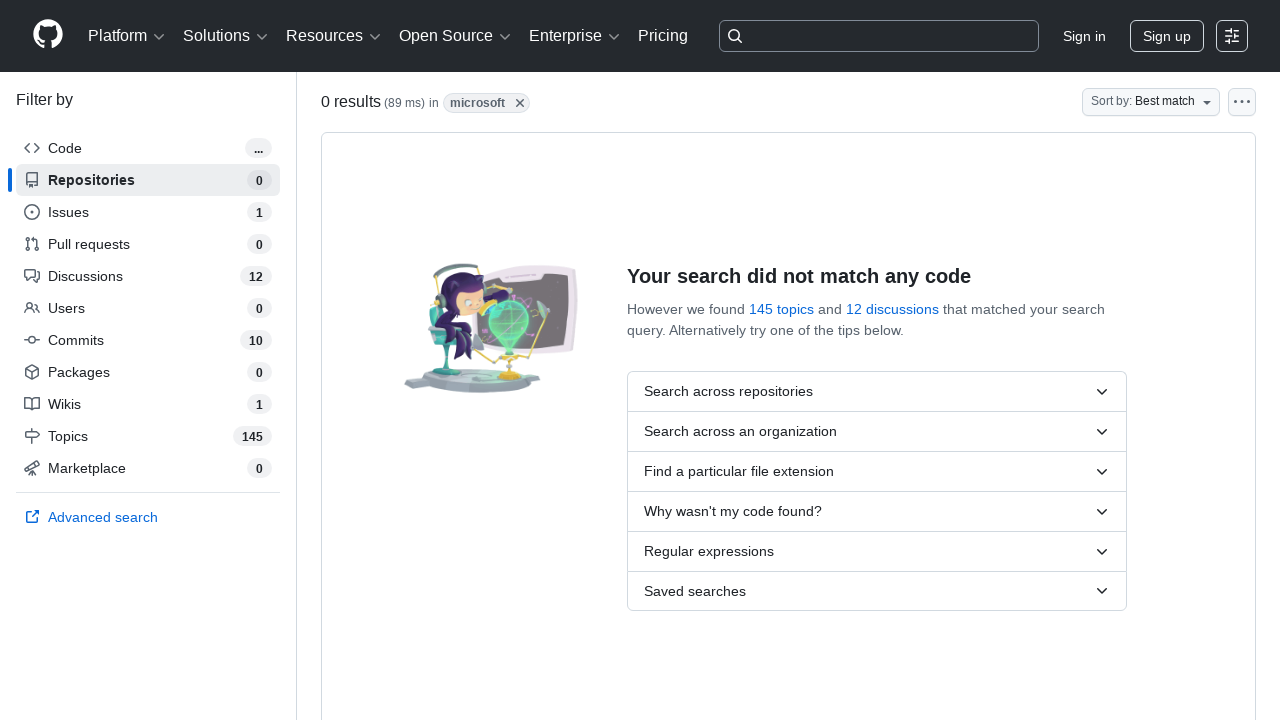